Tests clicking a button by its class name and verifies the alert message that appears

Starting URL: https://igorsmasc.github.io/botoes_atividade_selenium/

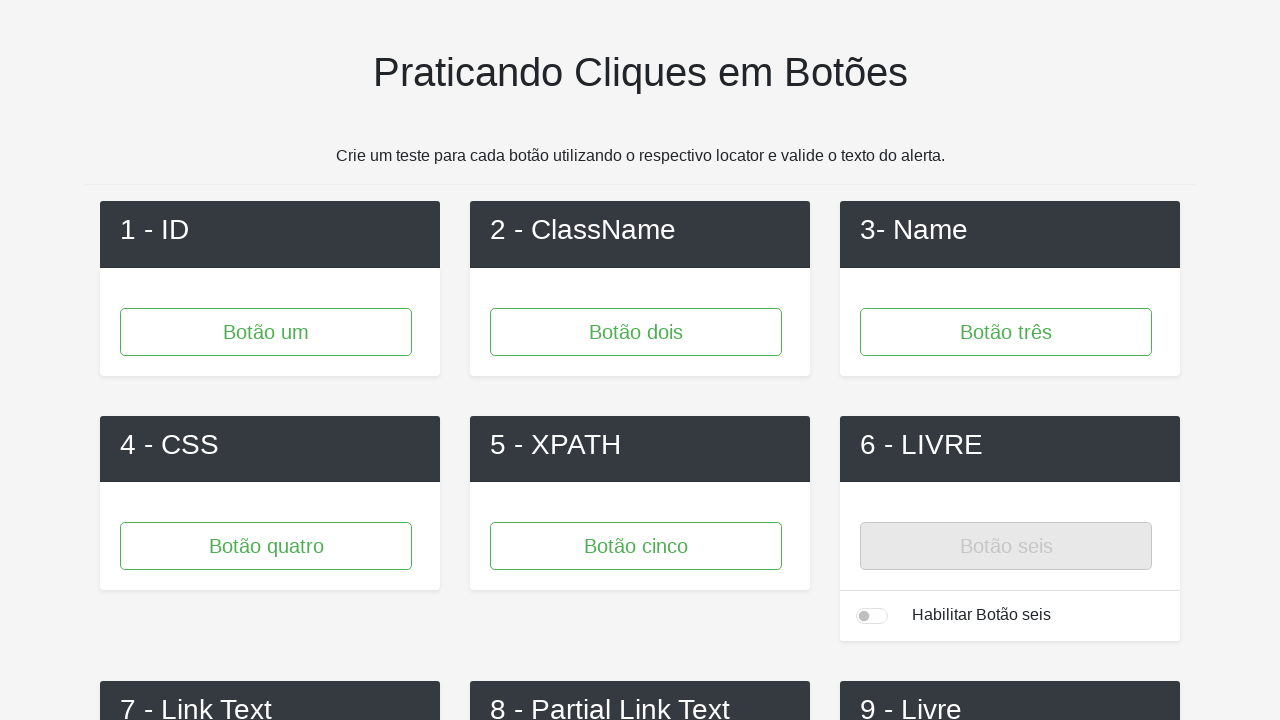

Set up dialog handler to accept alerts
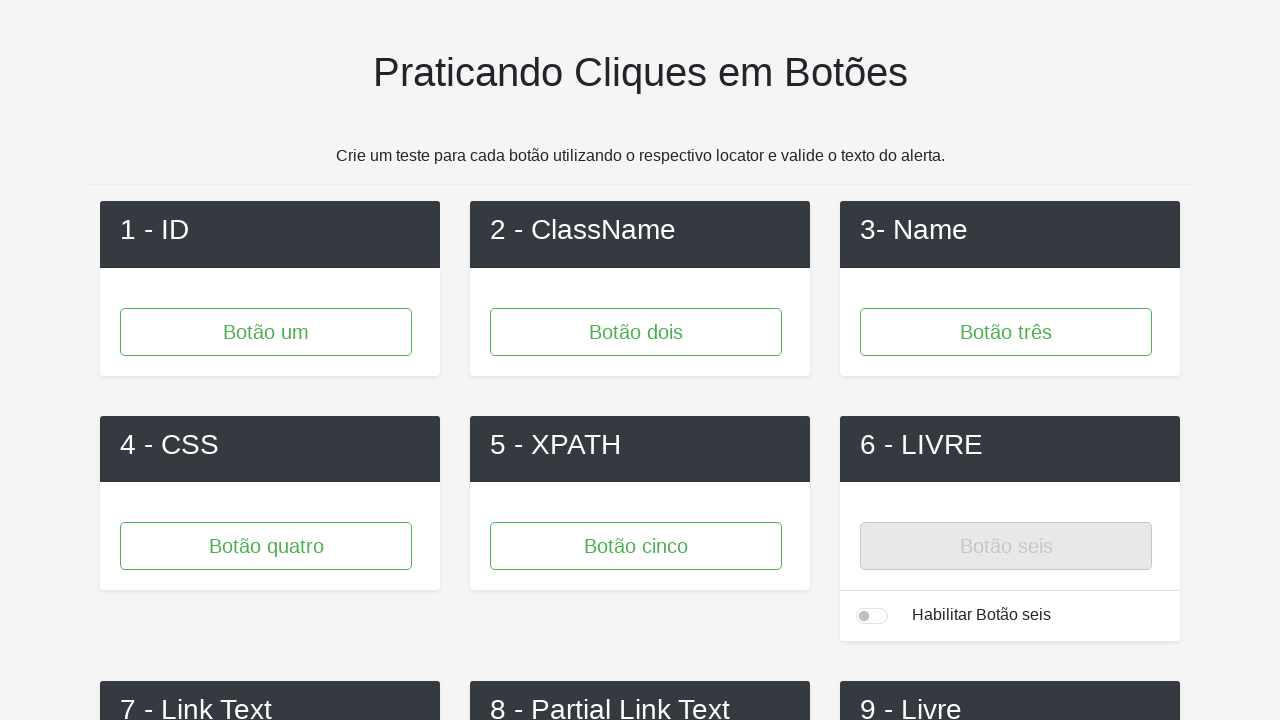

Clicked button with class name 'button-2' at (636, 332) on .button-2
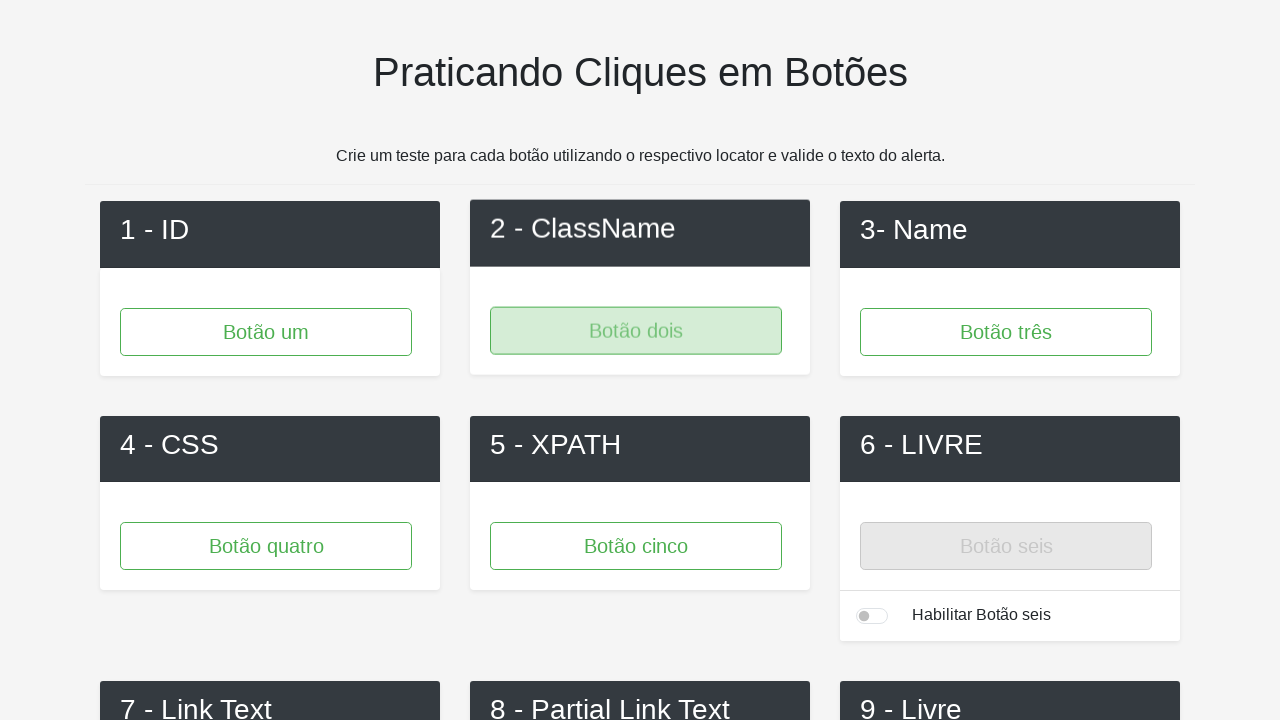

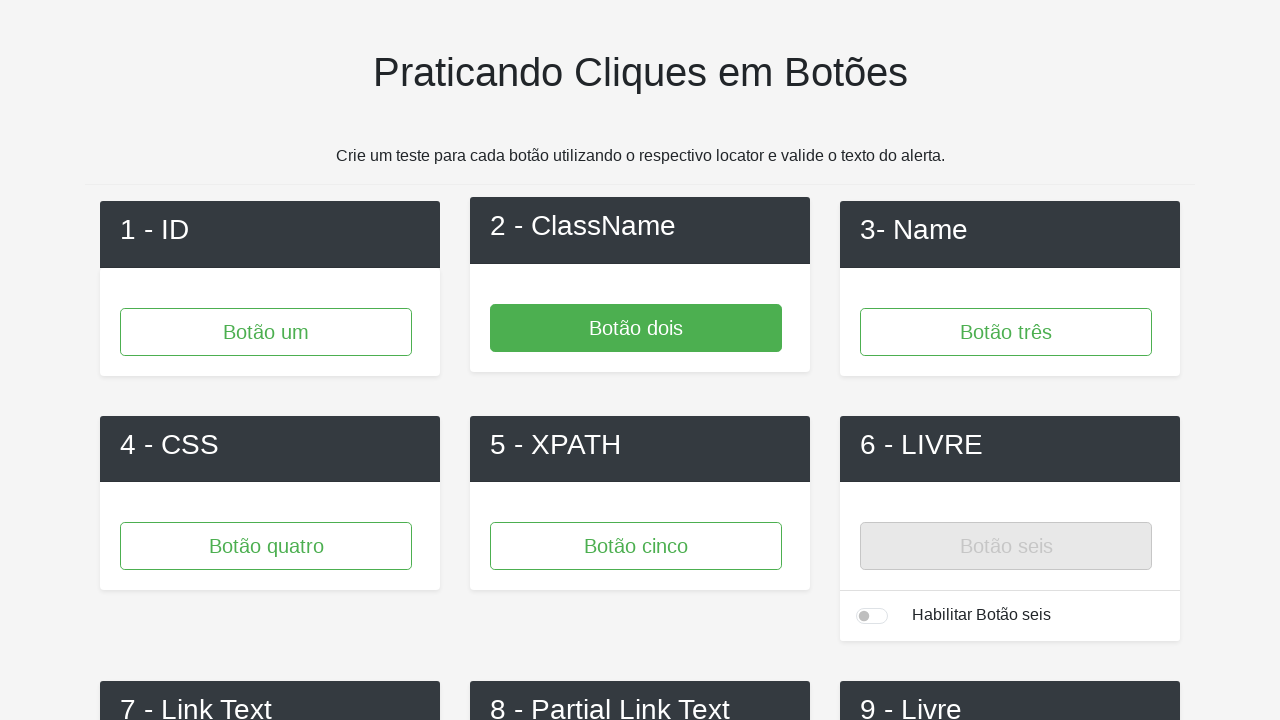